Tests GitHub repository search functionality by searching for a repository, clicking on the repository link in results, and verifying the Issues tab is present on the repository page.

Starting URL: https://github.com

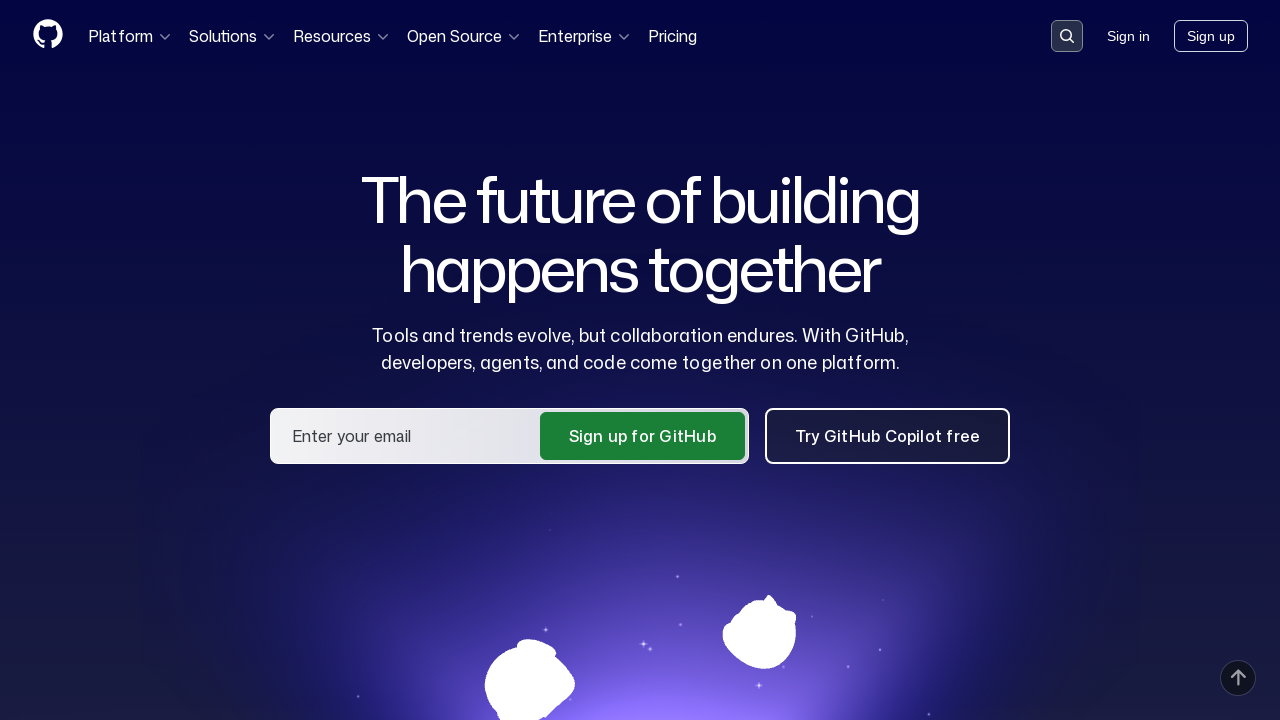

Clicked search button to open search at (1067, 36) on .header-search-button
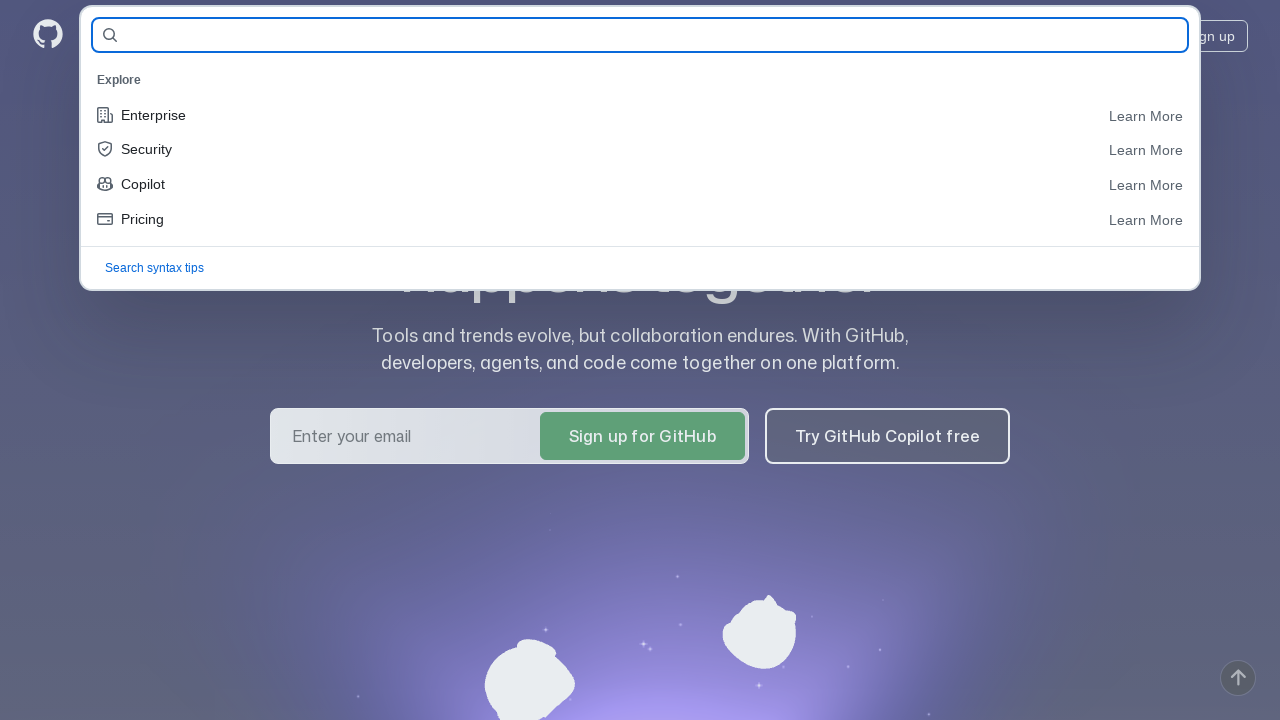

Filled search field with 'selenide/selenide' on #query-builder-test
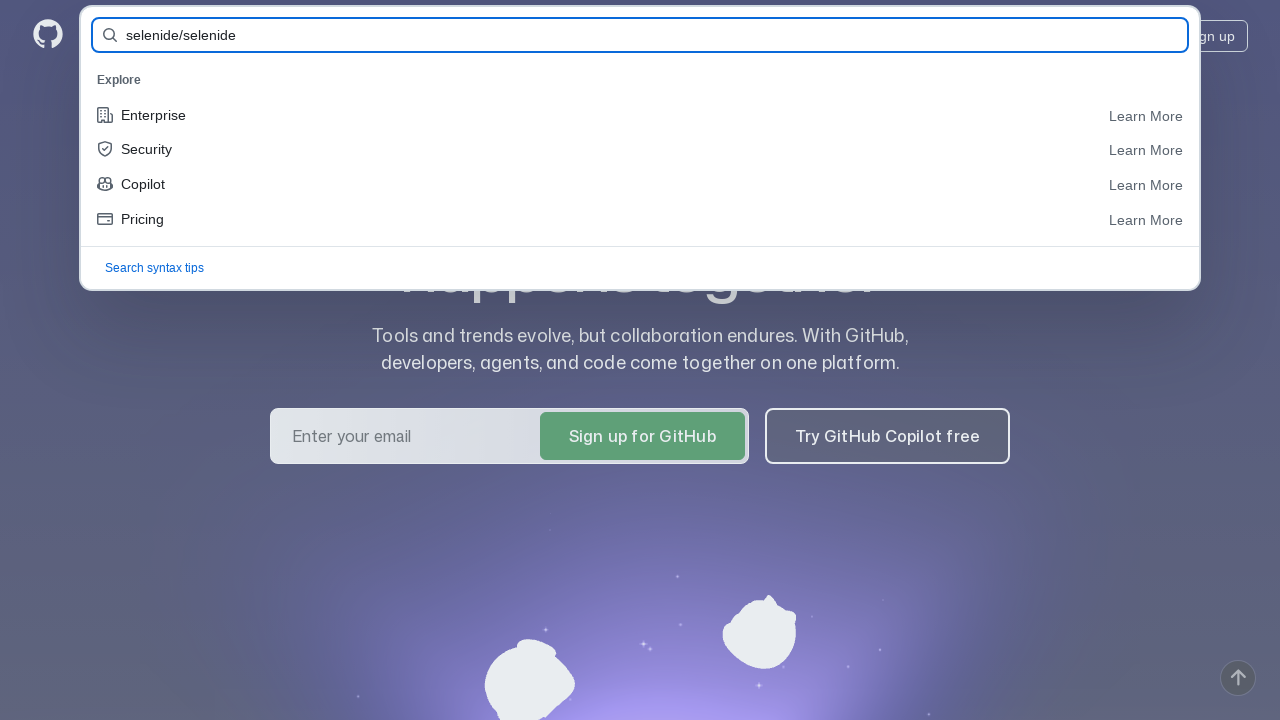

Pressed Enter to submit search query on #query-builder-test
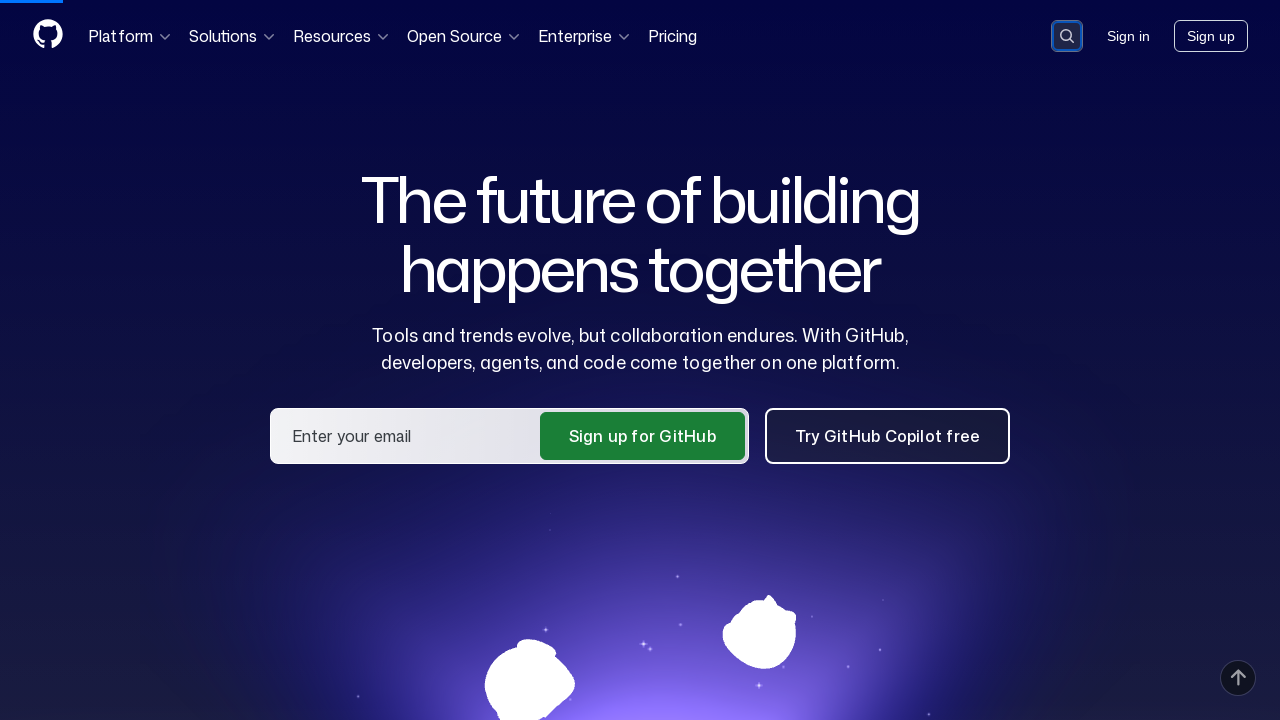

Waited for search results to load (networkidle)
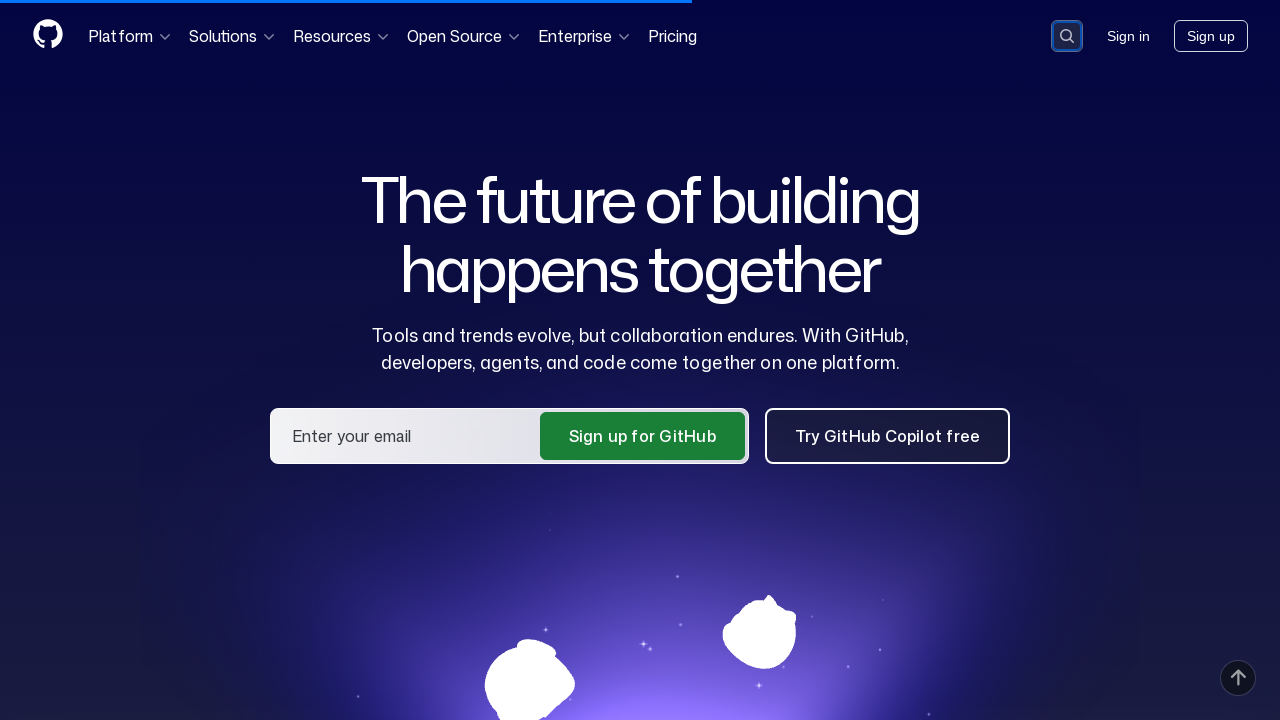

Clicked on repository link 'selenide/selenide' in search results at (434, 161) on a:has-text('selenide/selenide')
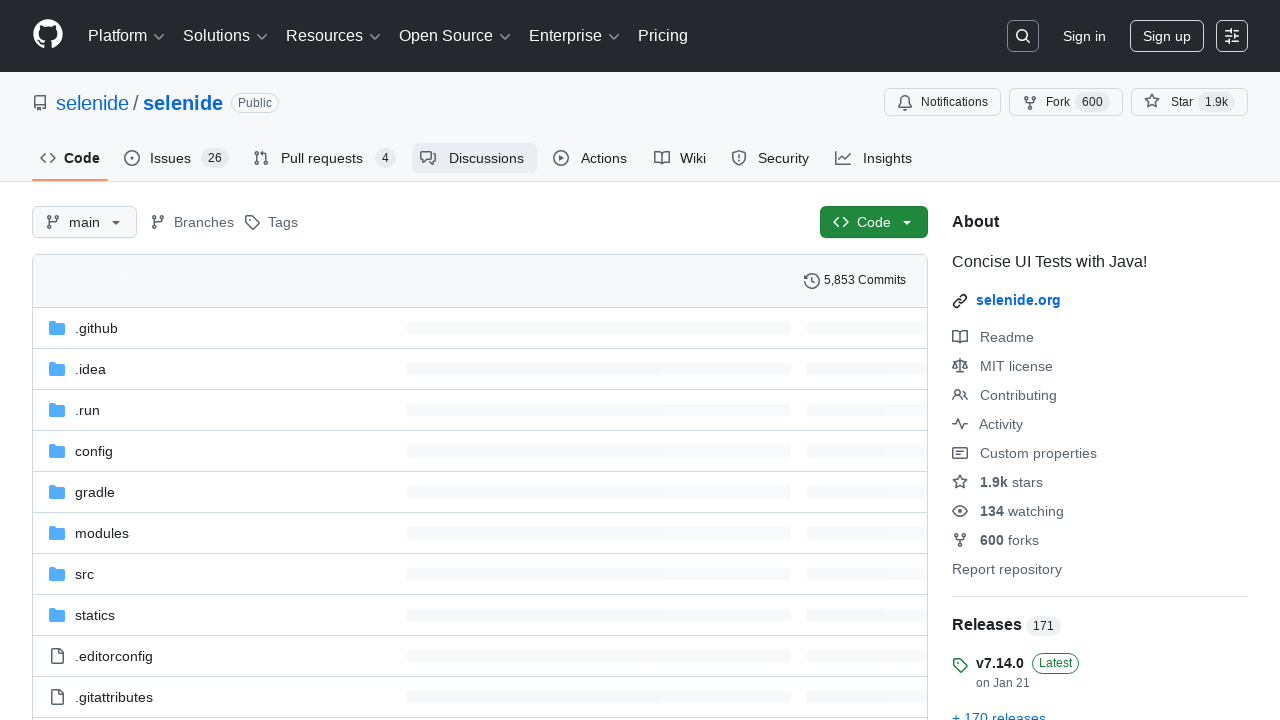

Issues tab selector found on repository page
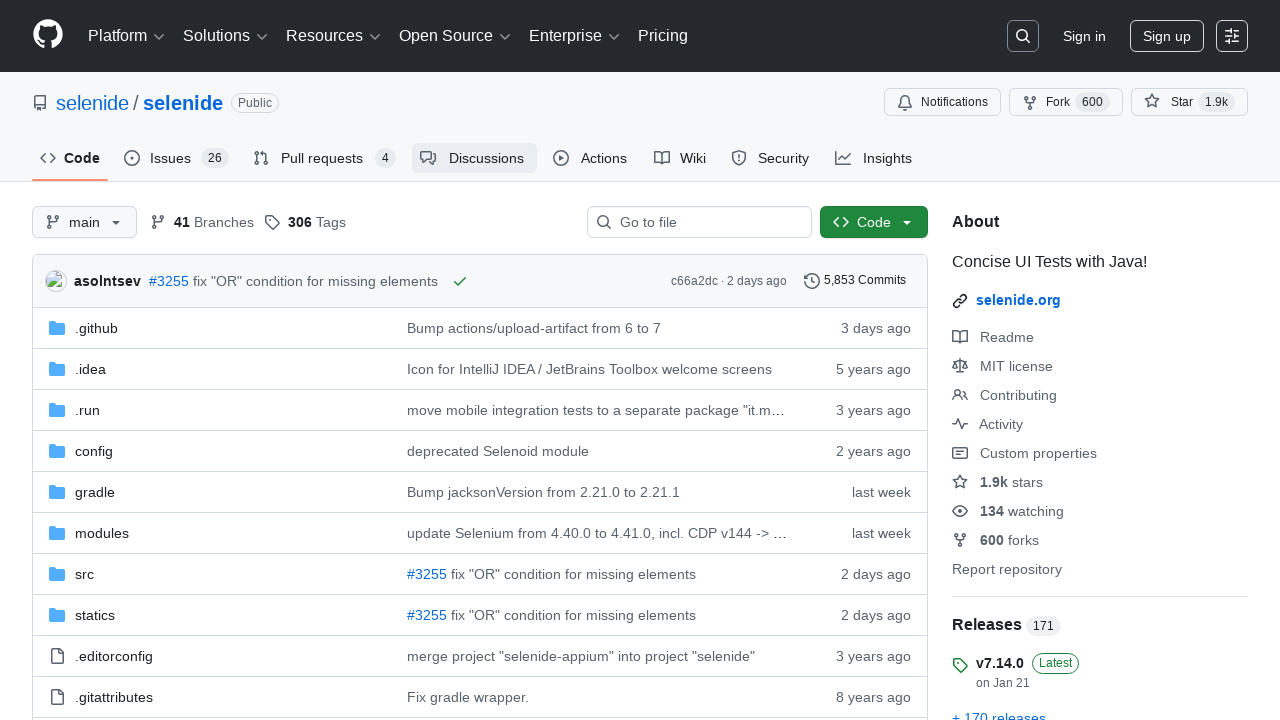

Located Issues tab element
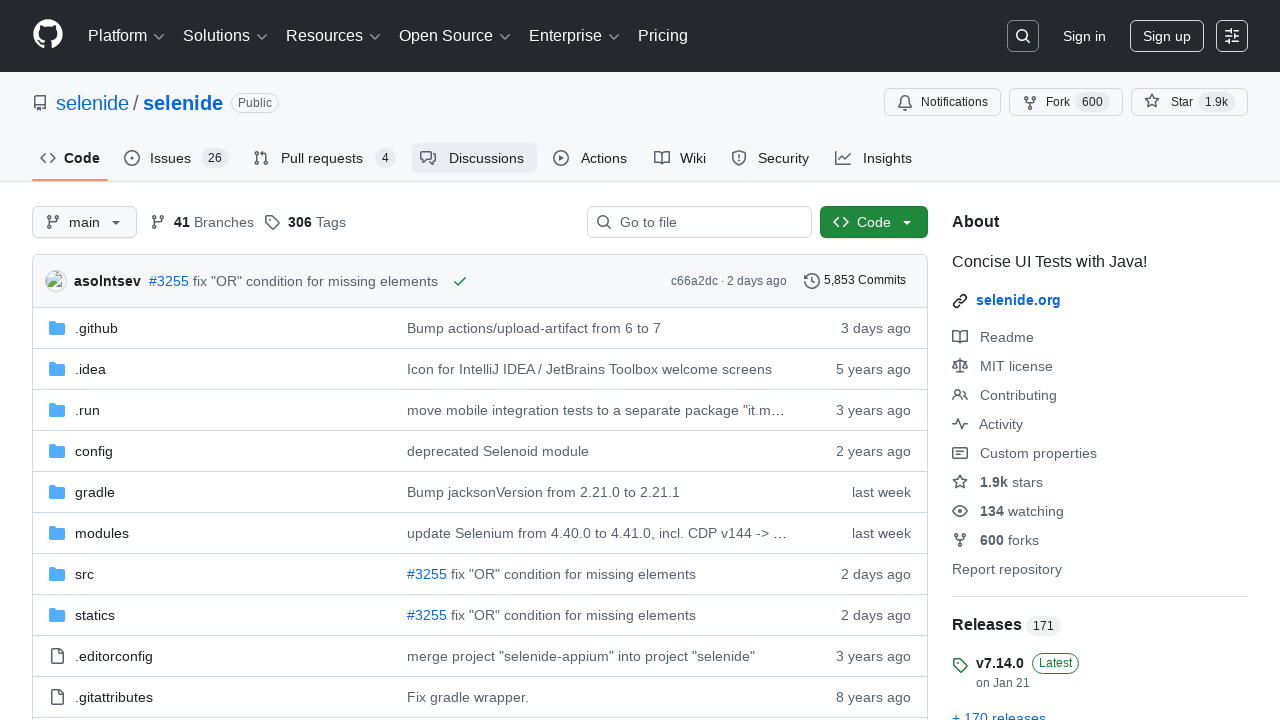

Verified 'Issues' text is present in Issues tab
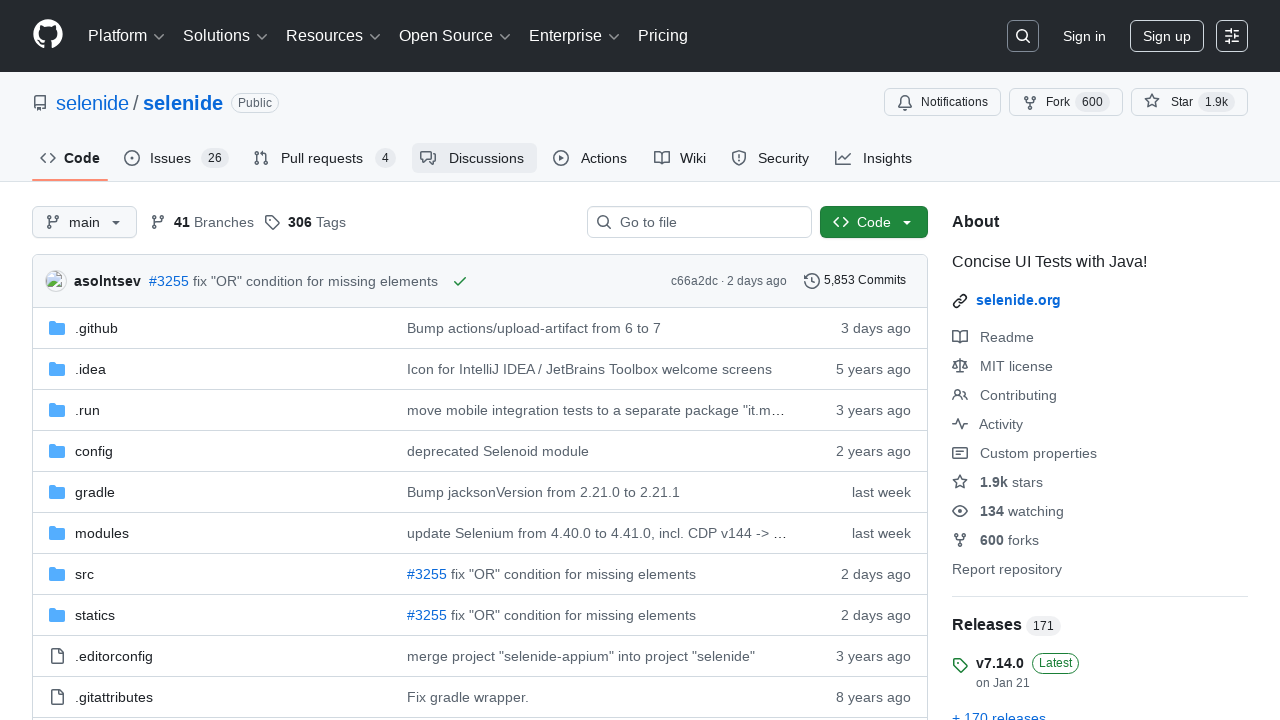

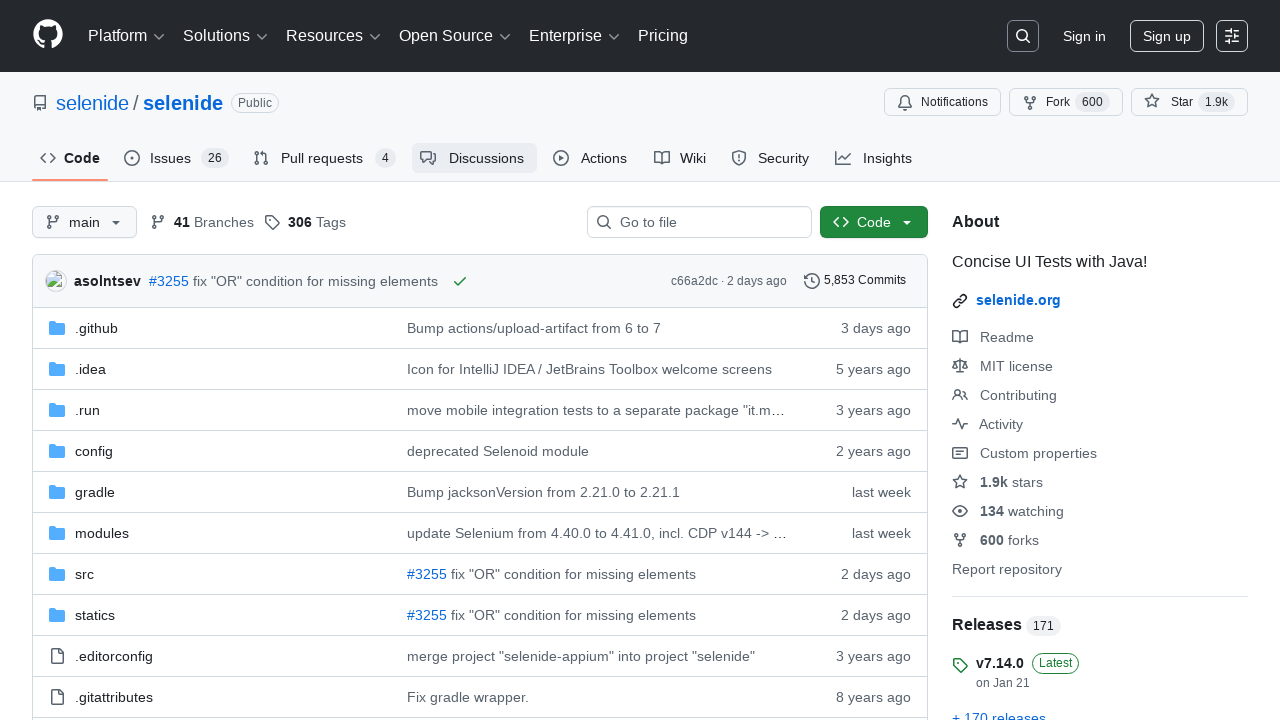